Tests the IP Ranker tool by entering an IP address into the analysis form, clicking the Analyze button, and waiting for results to display.

Starting URL: https://dev.ipranker.com/

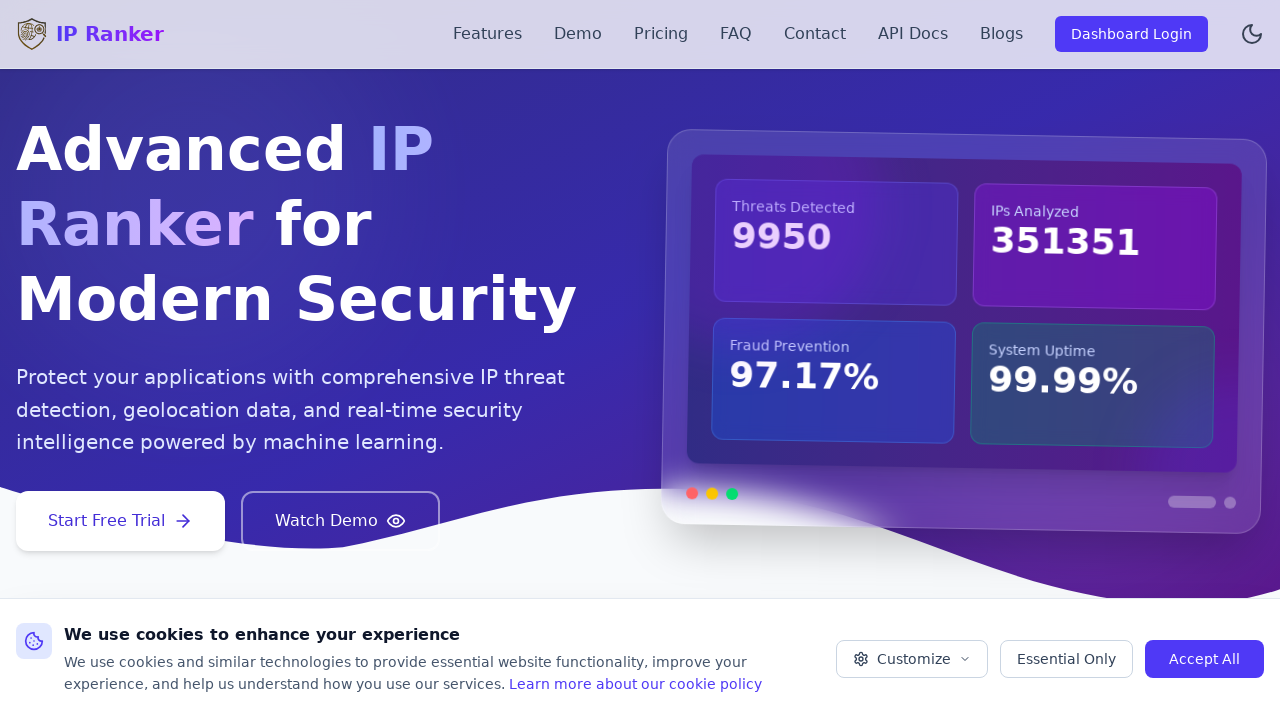

Waited for page to load
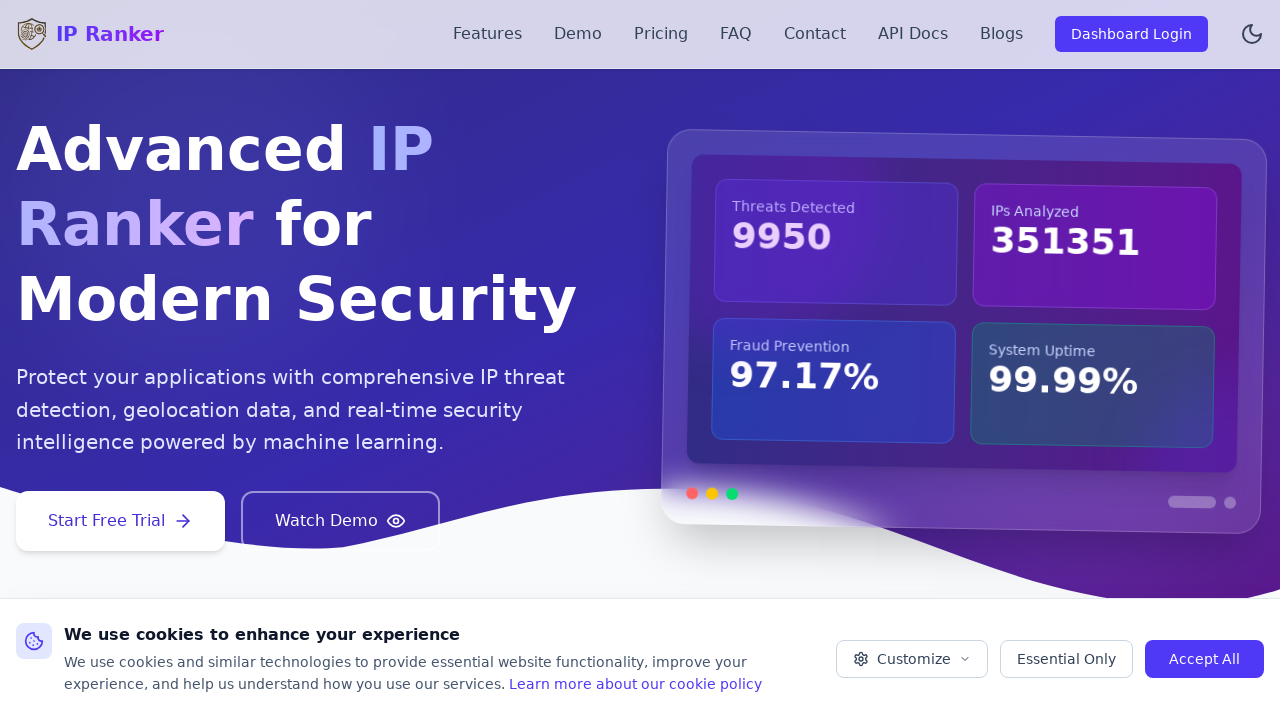

Located IP address input field
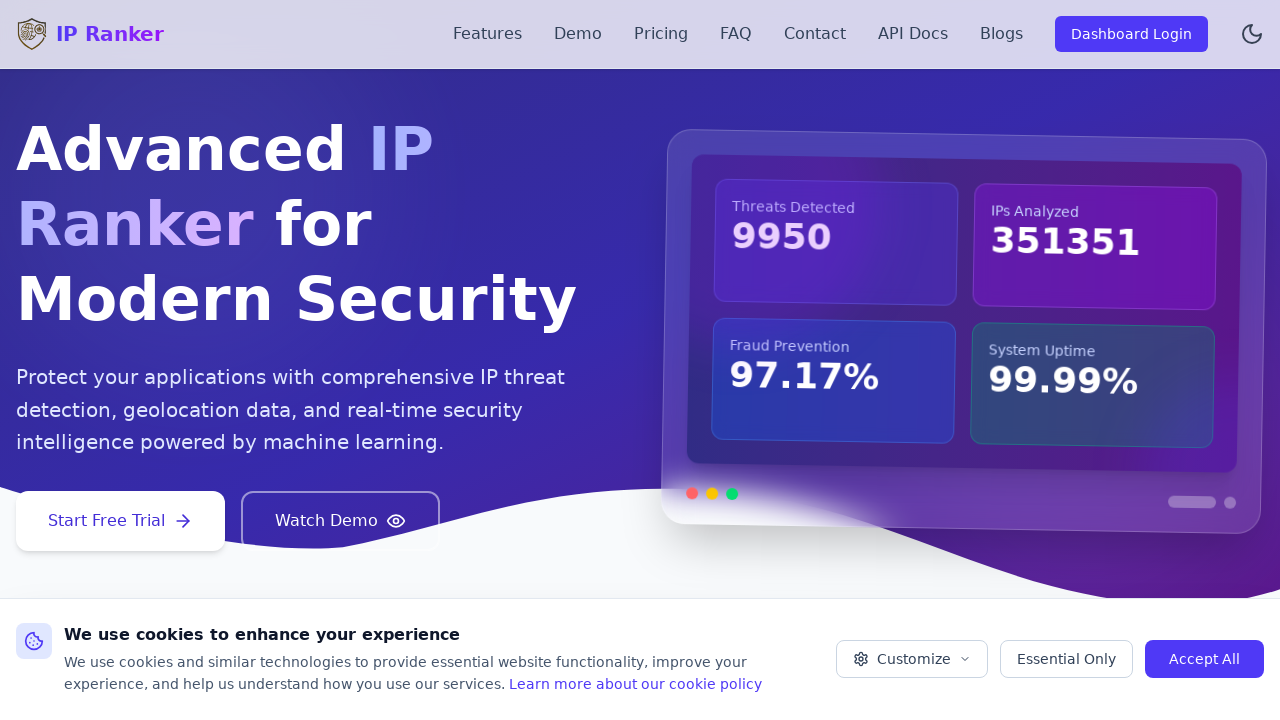

Cleared IP address input field on input[placeholder*='Enter IP address']
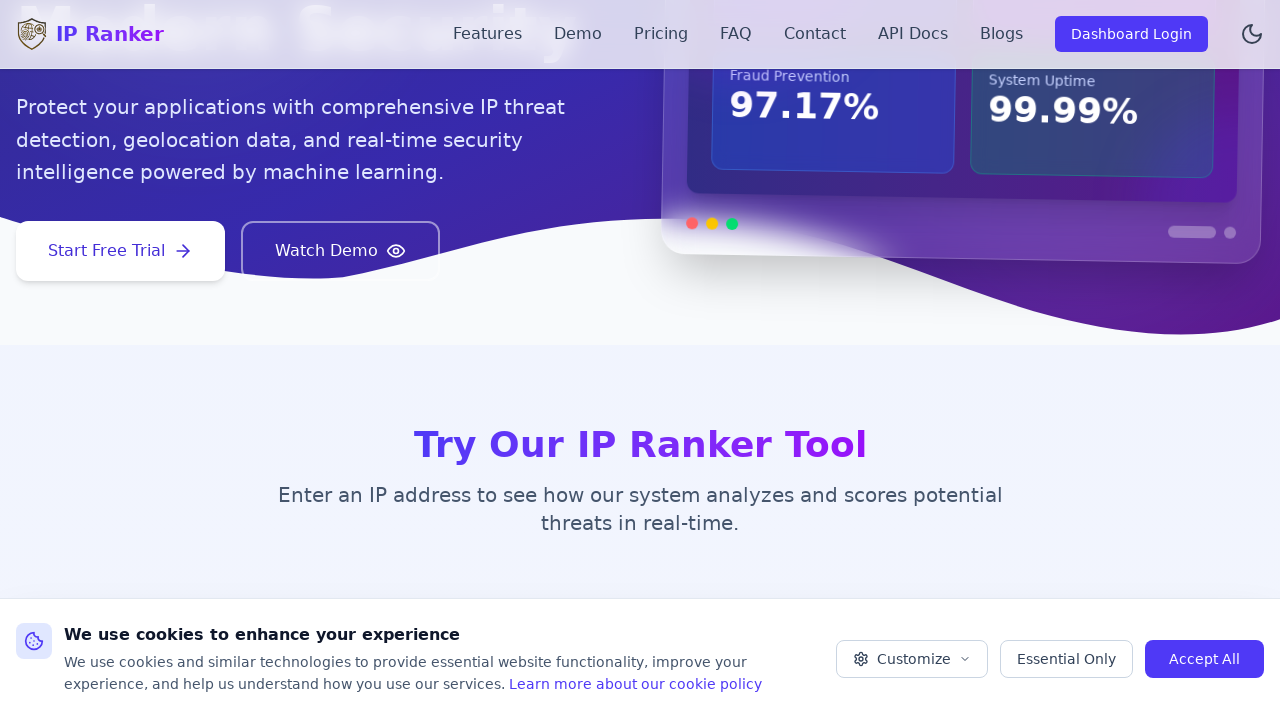

Entered IP address '8.8.8.8' into input field on input[placeholder*='Enter IP address']
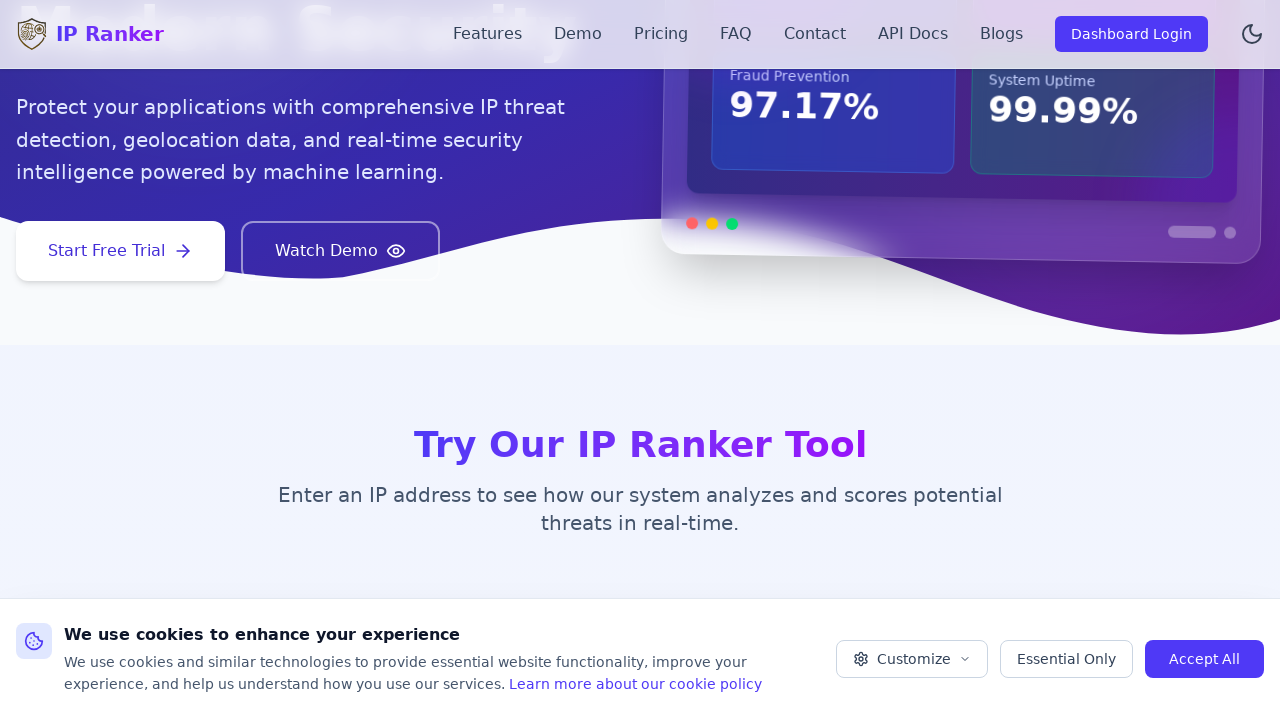

Waited for input to register
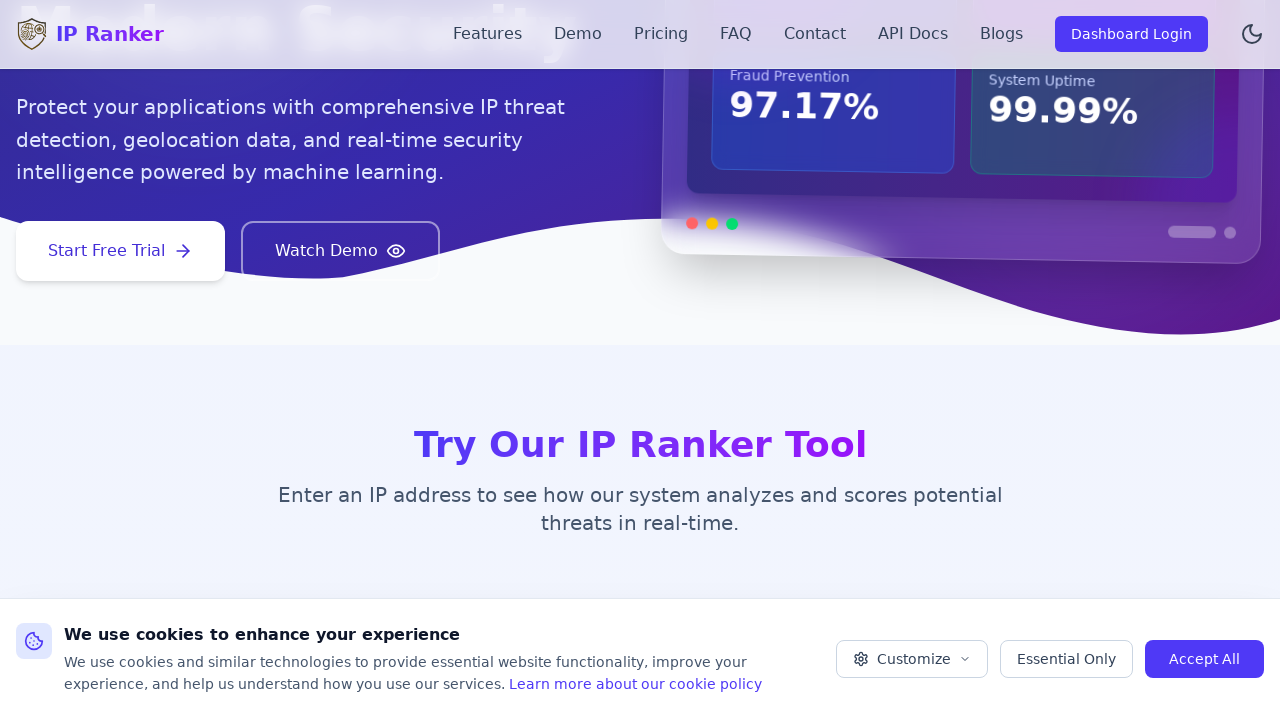

Clicked 'Analyze IP' button at (1130, 360) on button:has-text('Analyze IP')
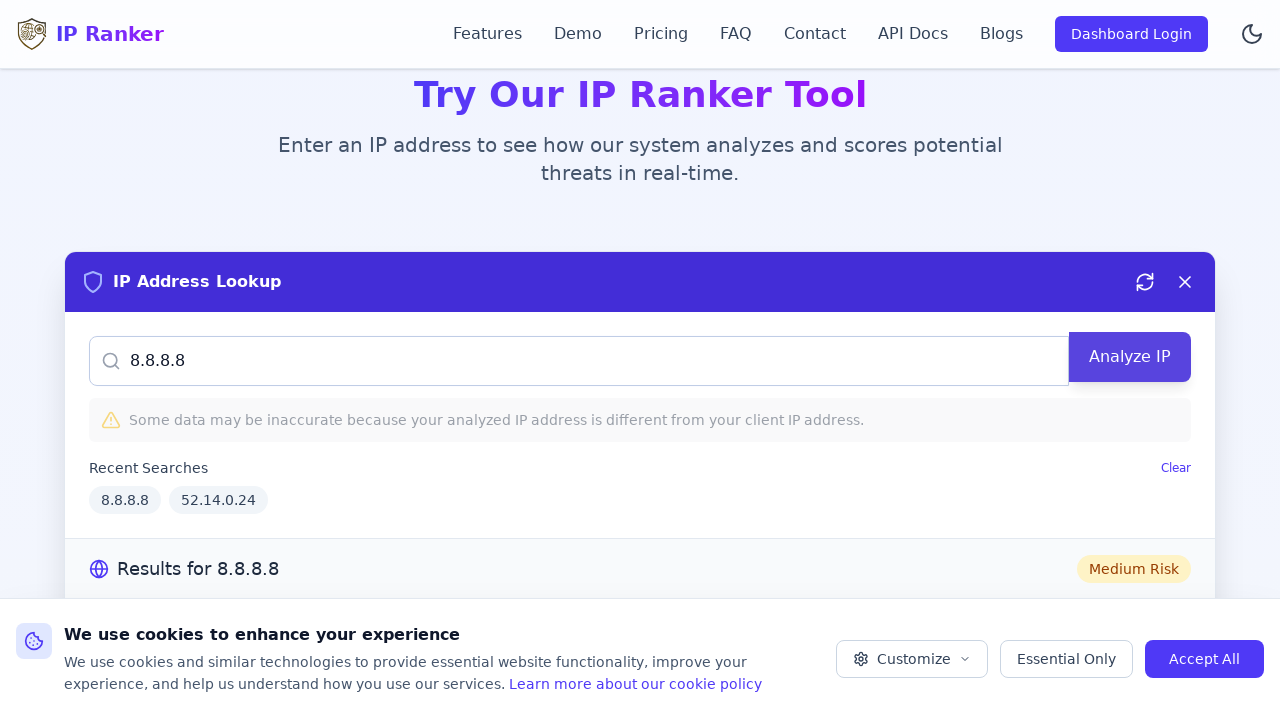

Analysis results loaded and displayed
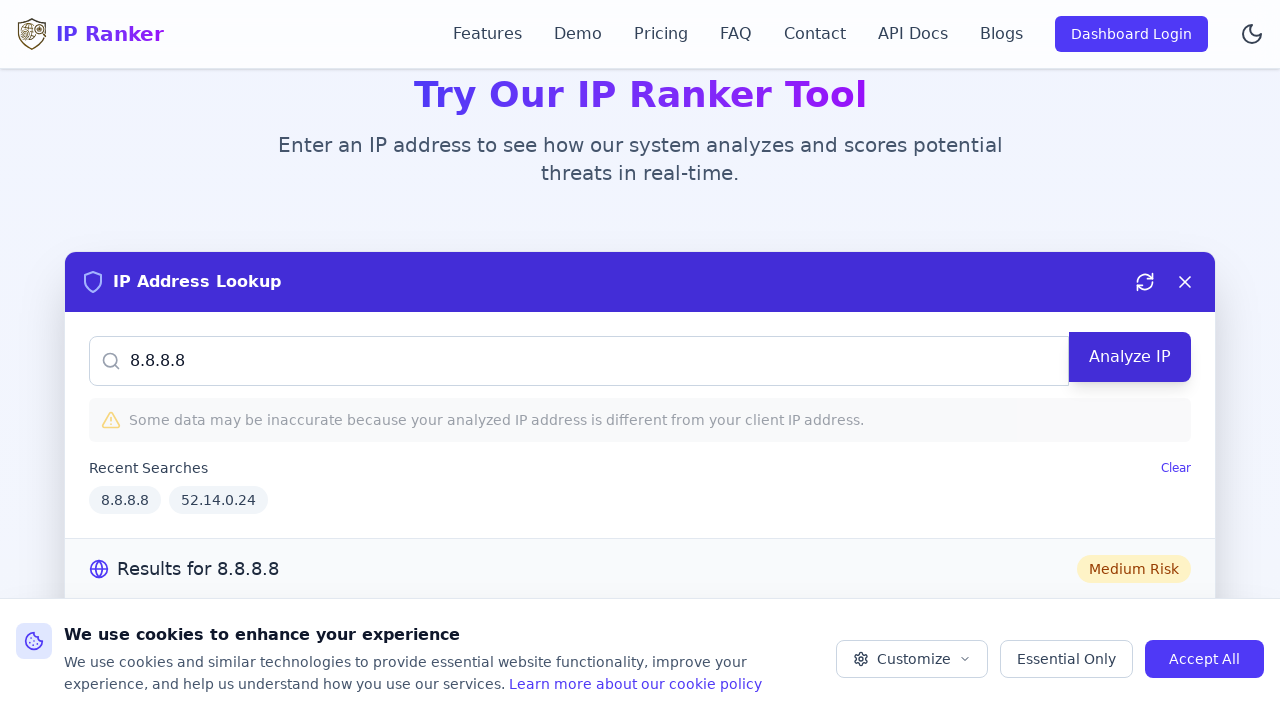

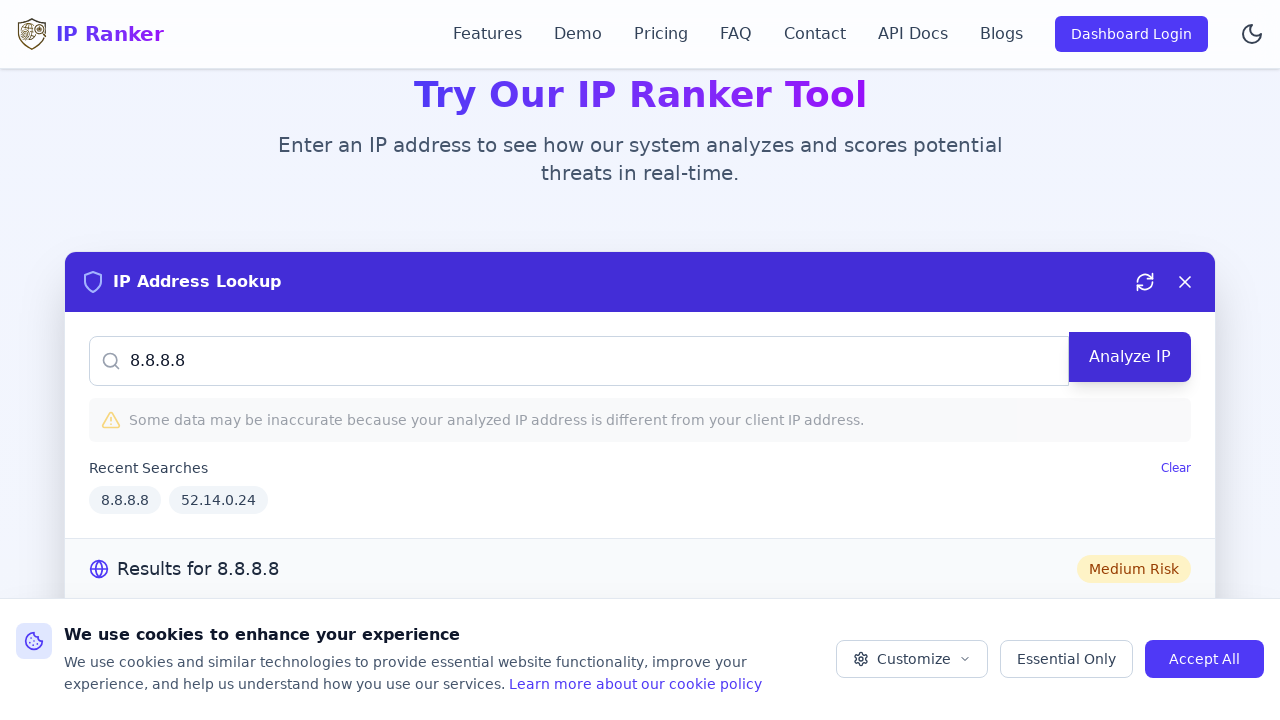